Navigates to MakeMyTrip website and takes a screenshot of the homepage

Starting URL: https://www.makemytrip.com/

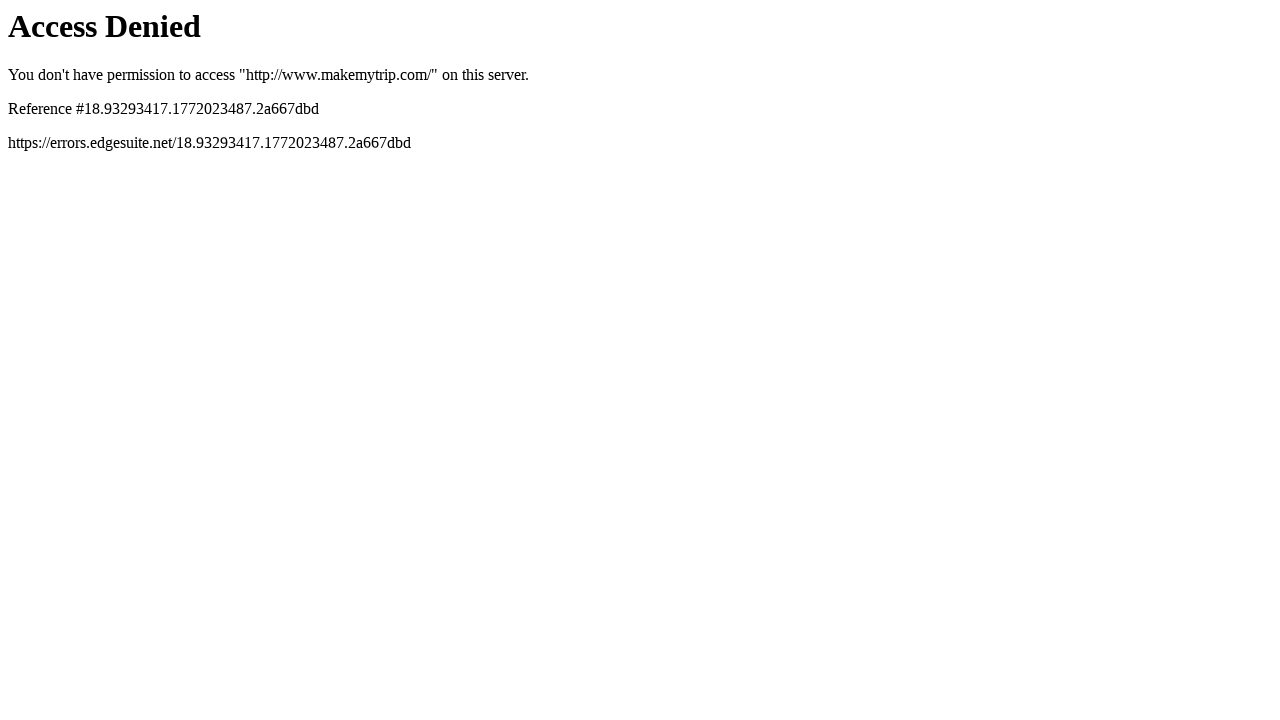

Navigated to MakeMyTrip homepage
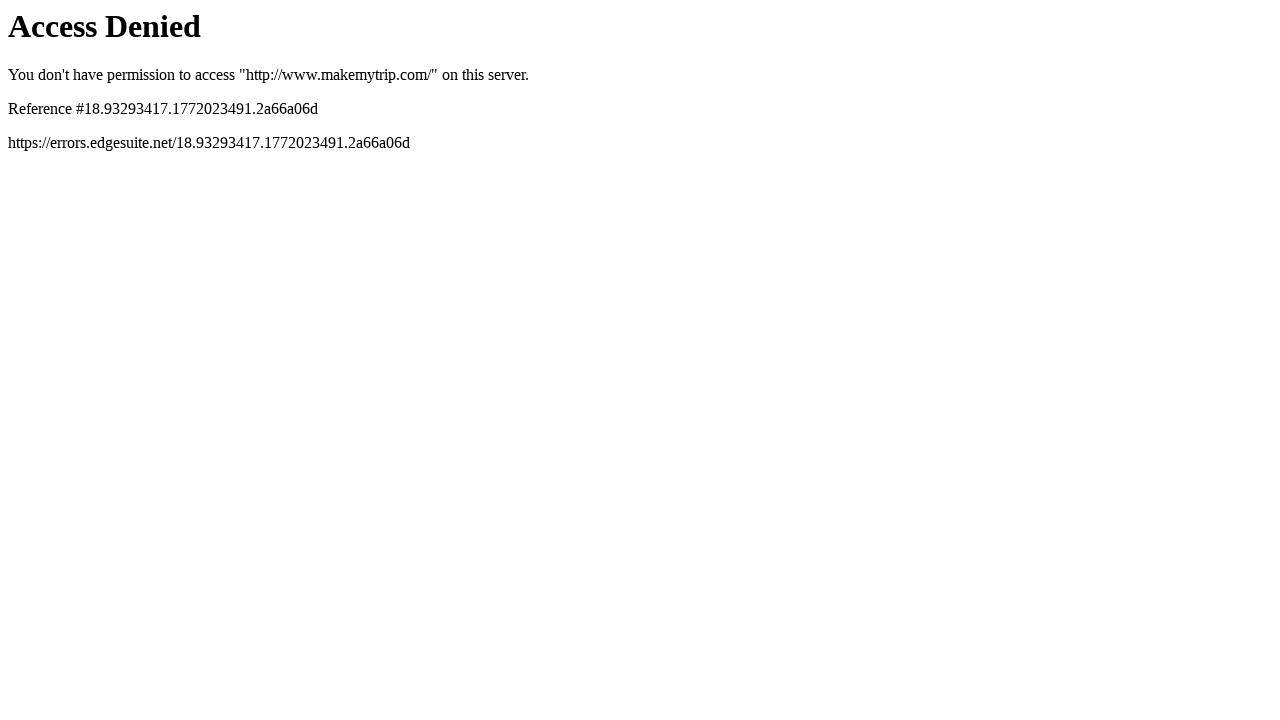

Waited 700ms for page to stabilize
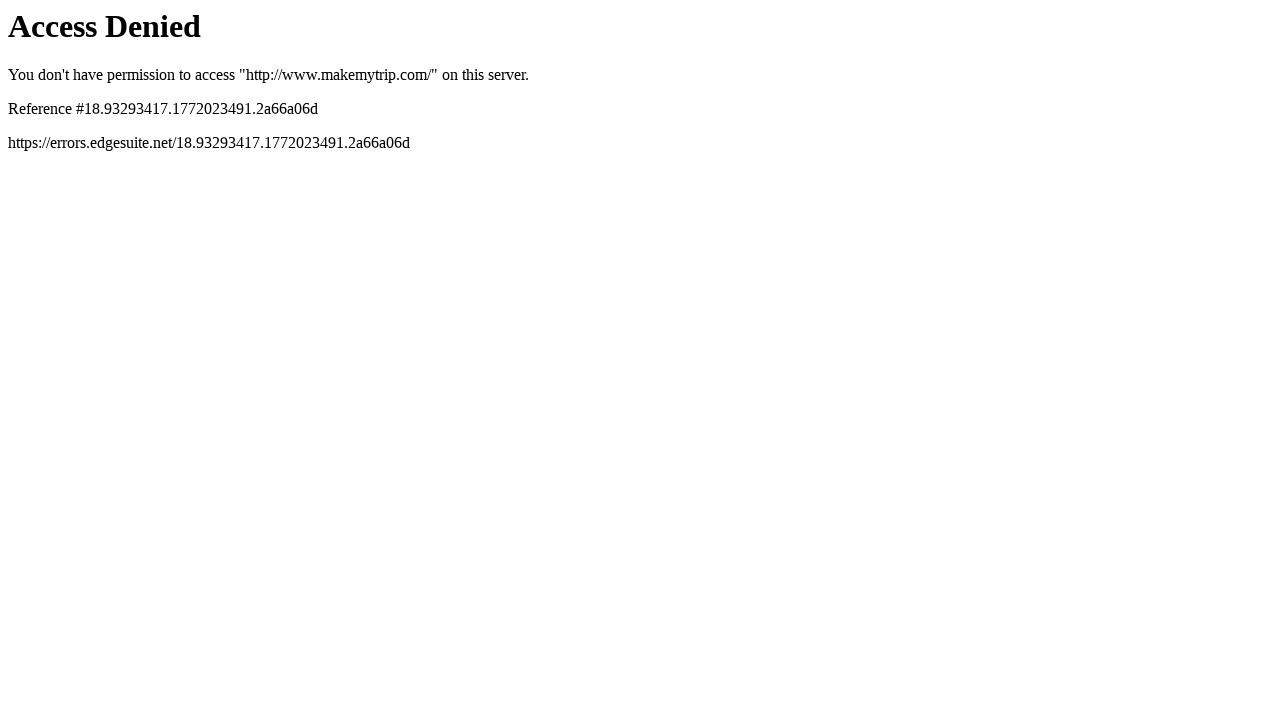

Waited for network to become idle - homepage fully loaded
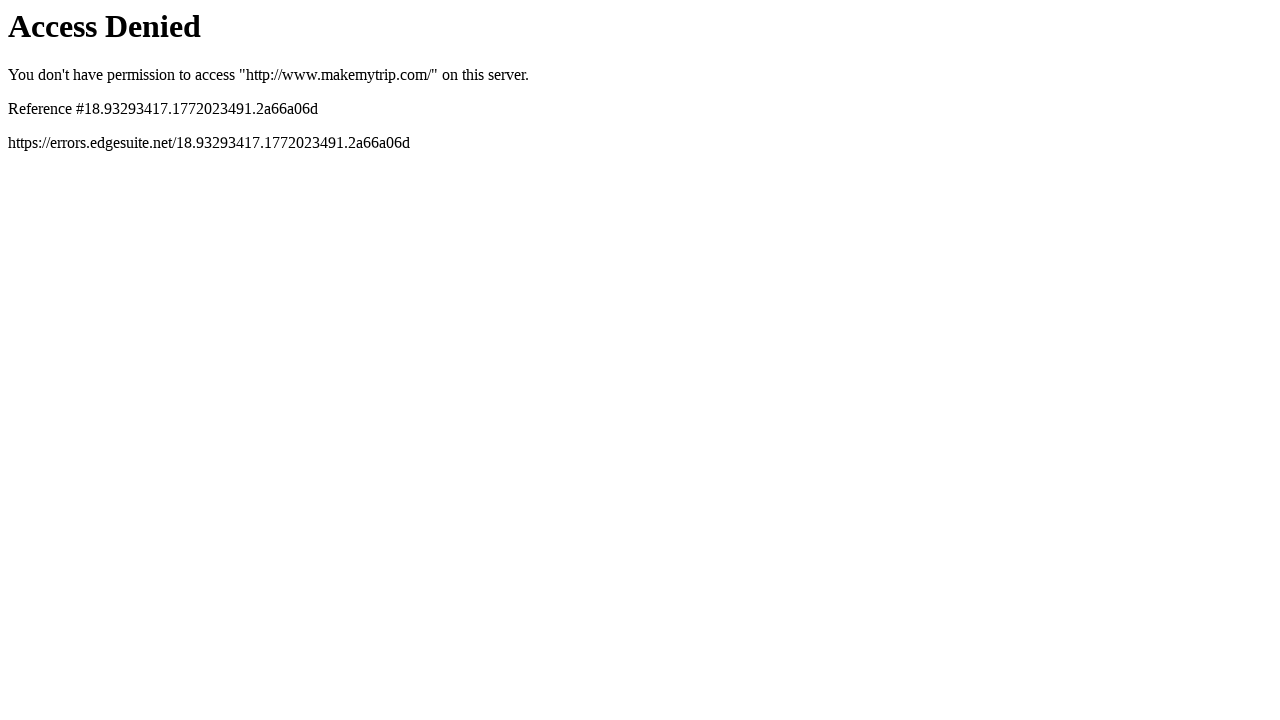

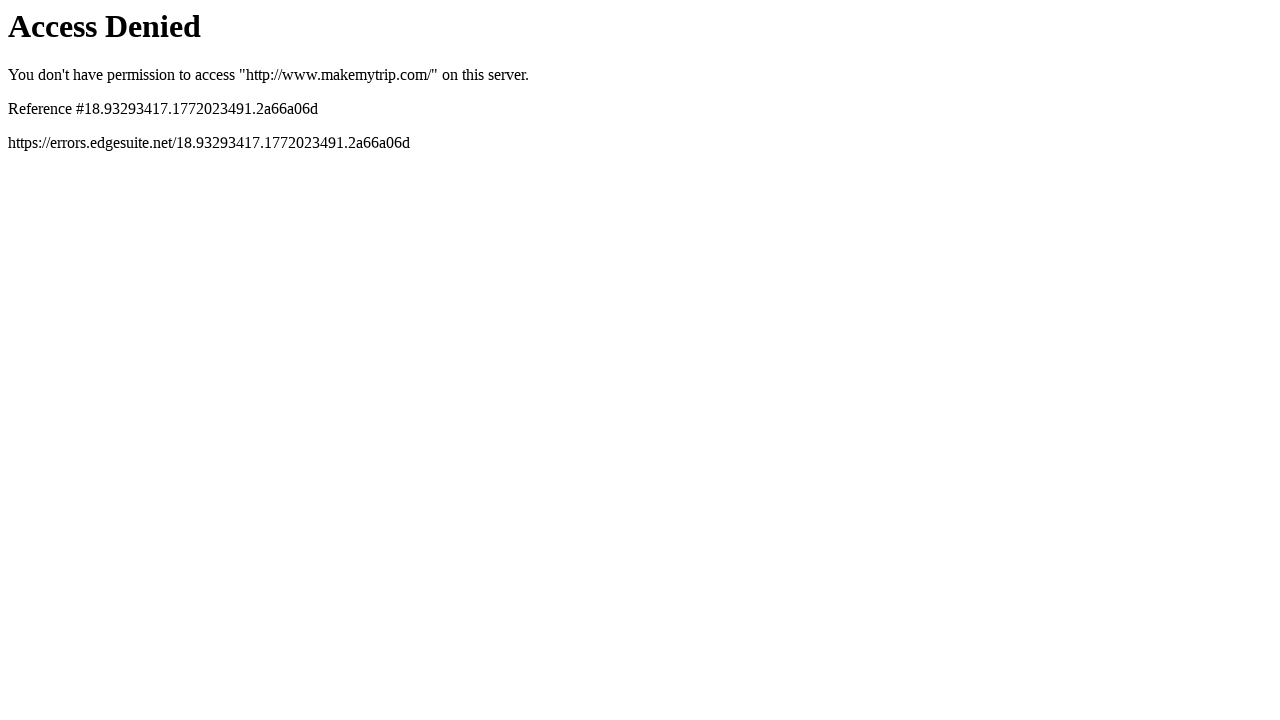